Tests radio button selection functionality by clicking different radio button options on a demo form

Starting URL: https://demoqa.com/radio-button

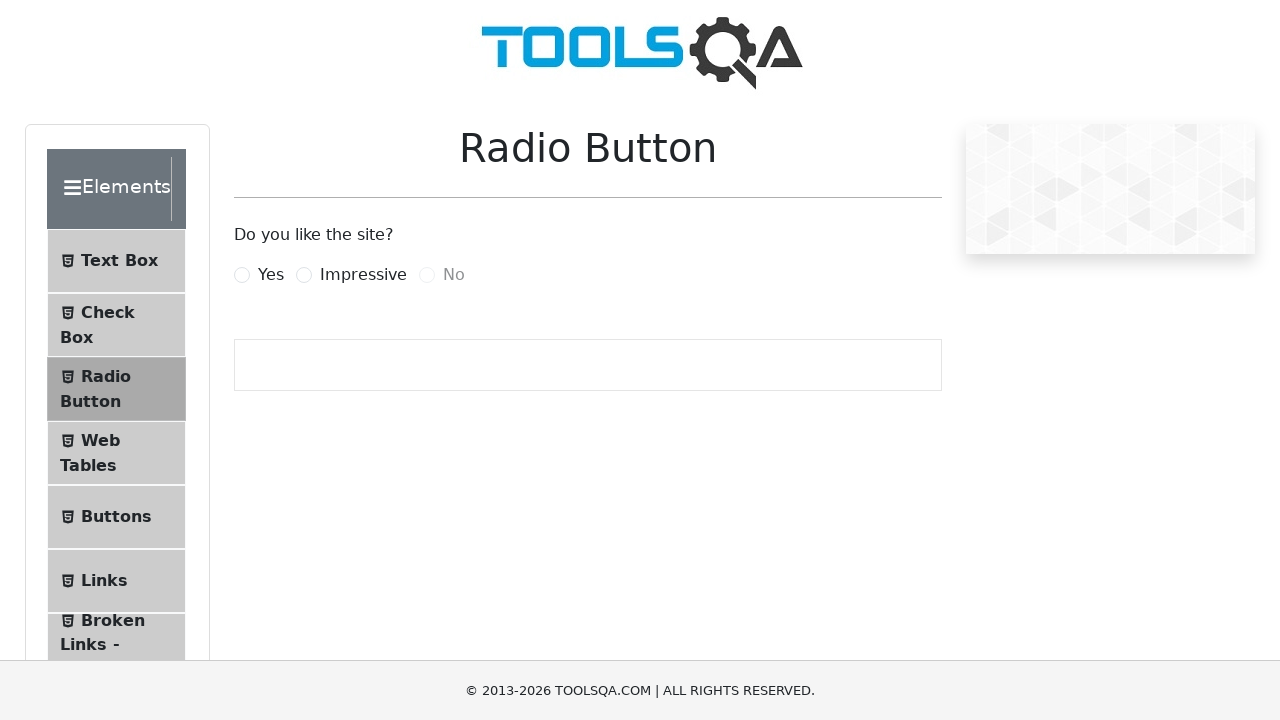

Located the 'Yes' radio button element
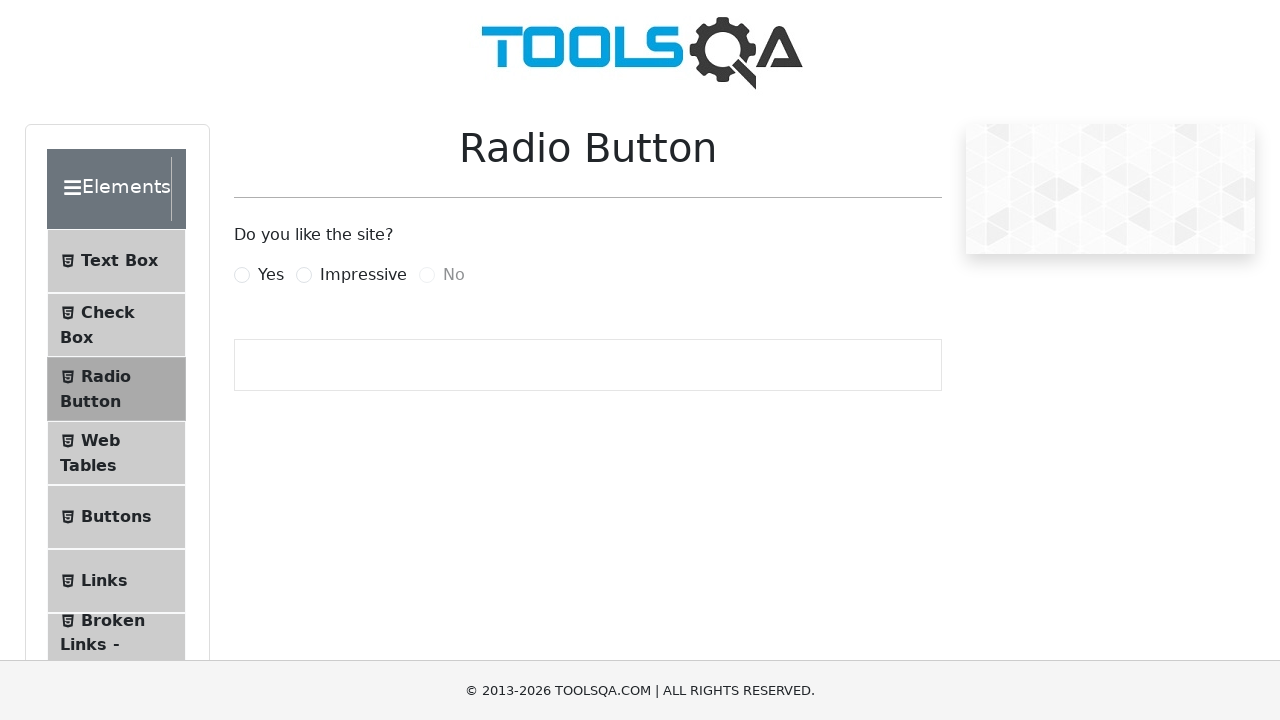

Verified 'Yes' radio button is not checked
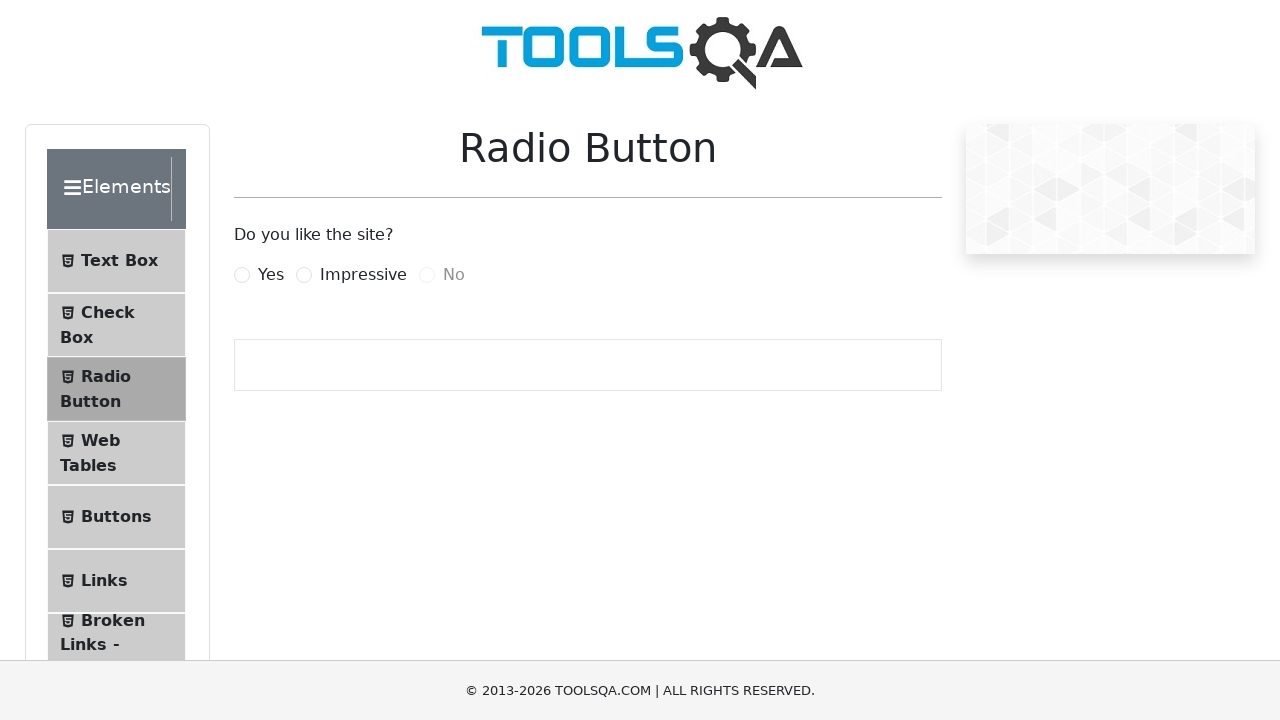

Clicked 'Yes' radio button using JavaScript
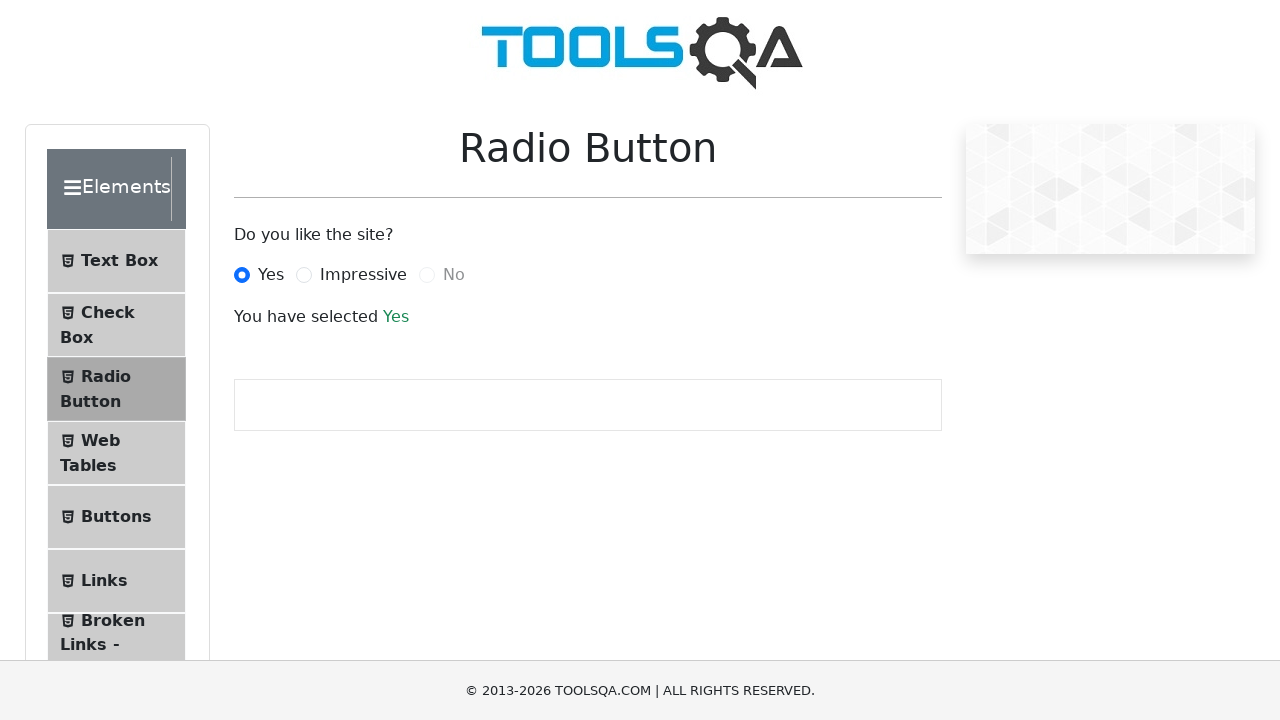

Located the 'Impressive' radio button element
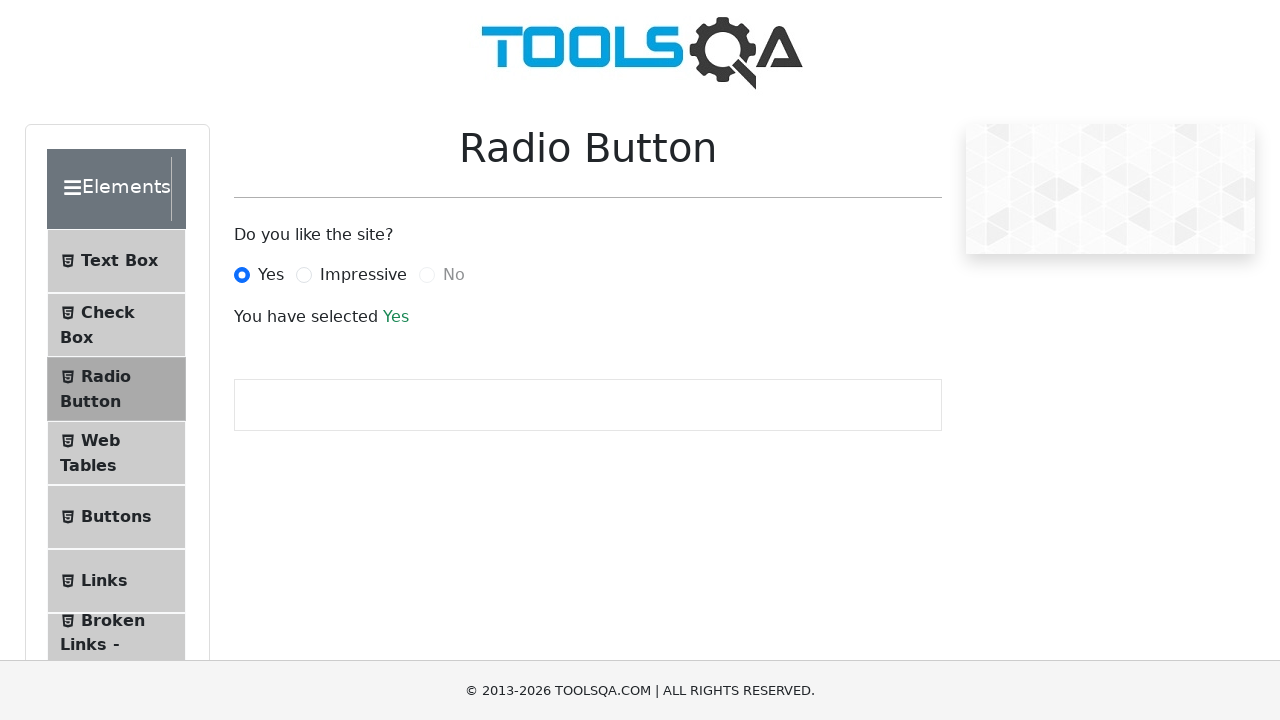

Verified 'Impressive' radio button is not checked
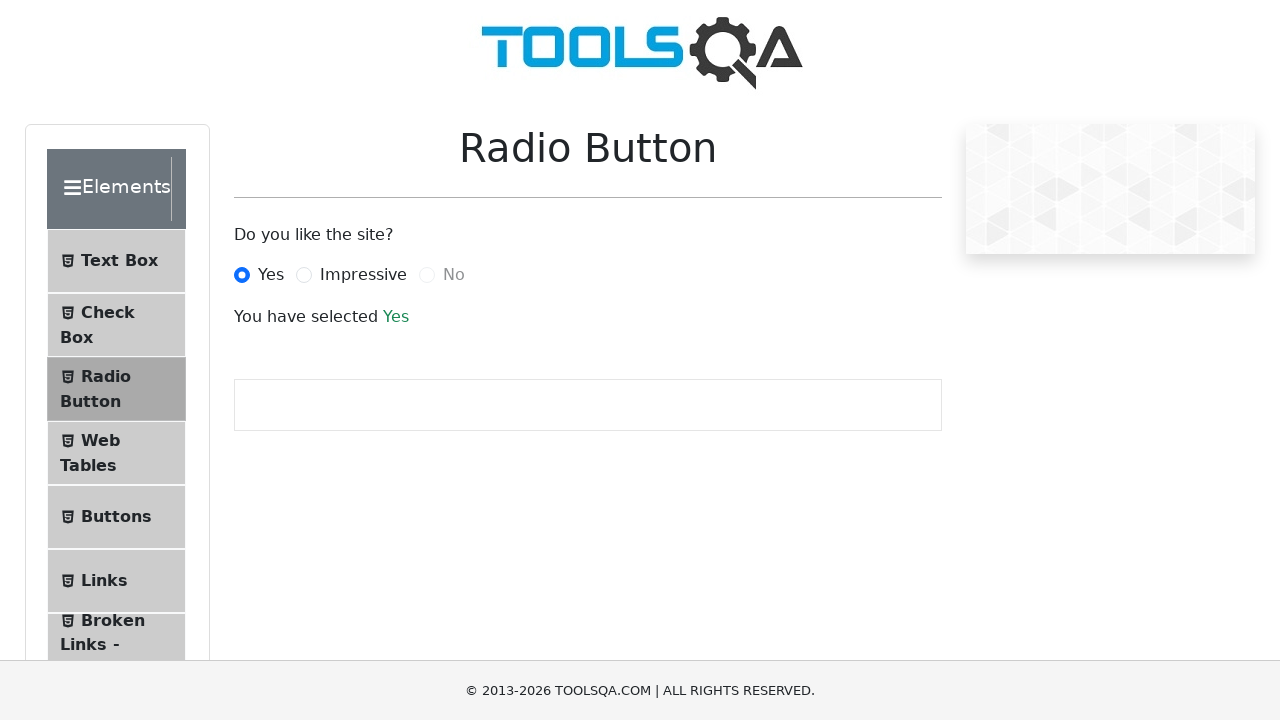

Clicked 'Impressive' radio button using JavaScript
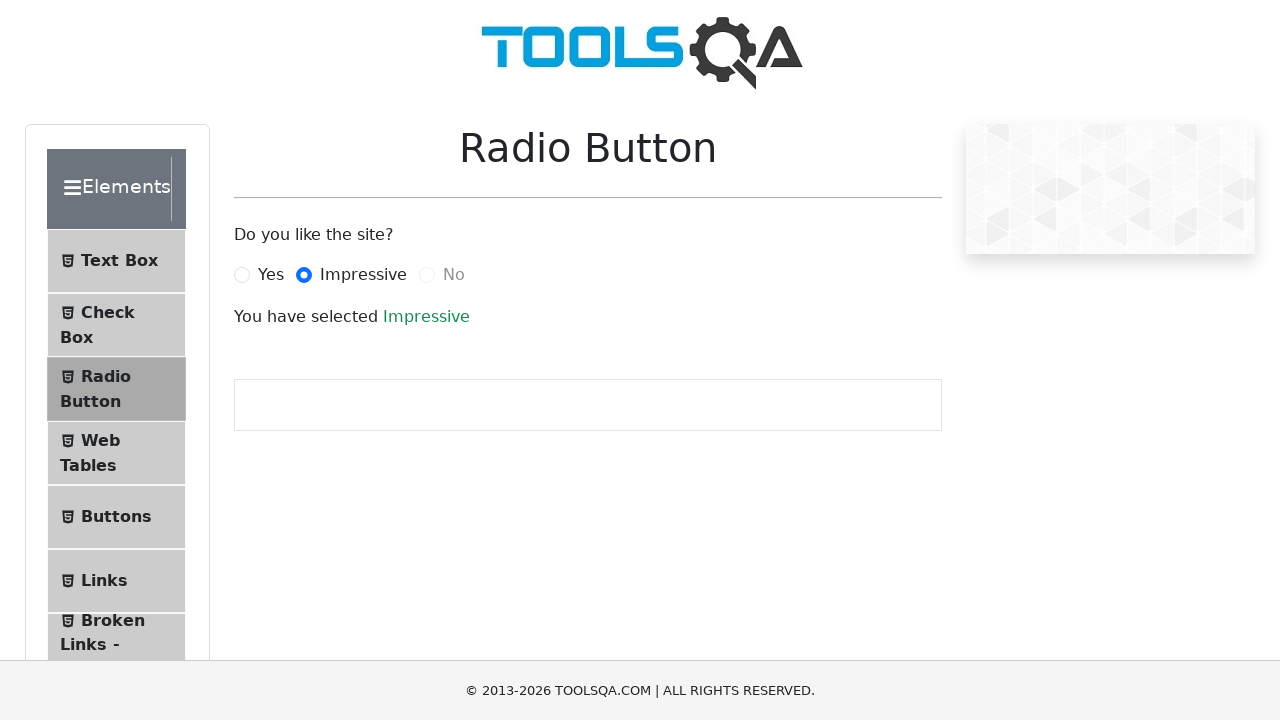

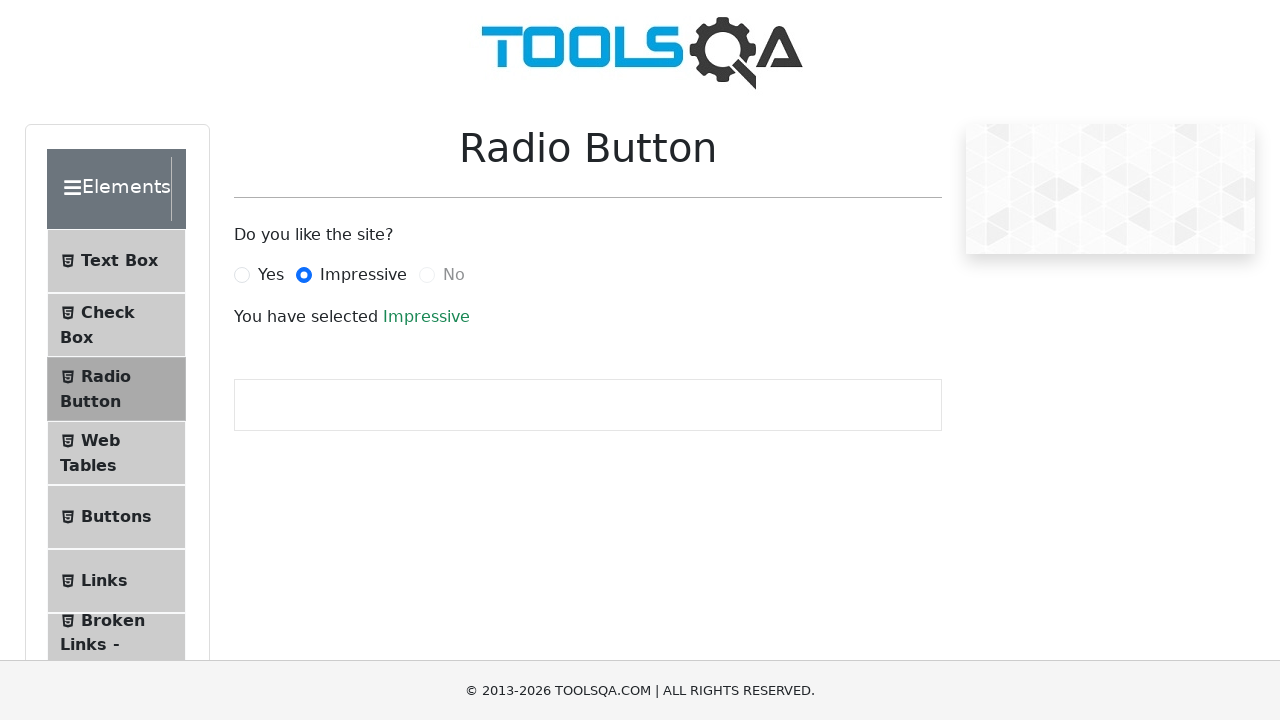